Opens the WhiteboxQA home page and waits for it to load

Starting URL: http://whiteboxqa.com/

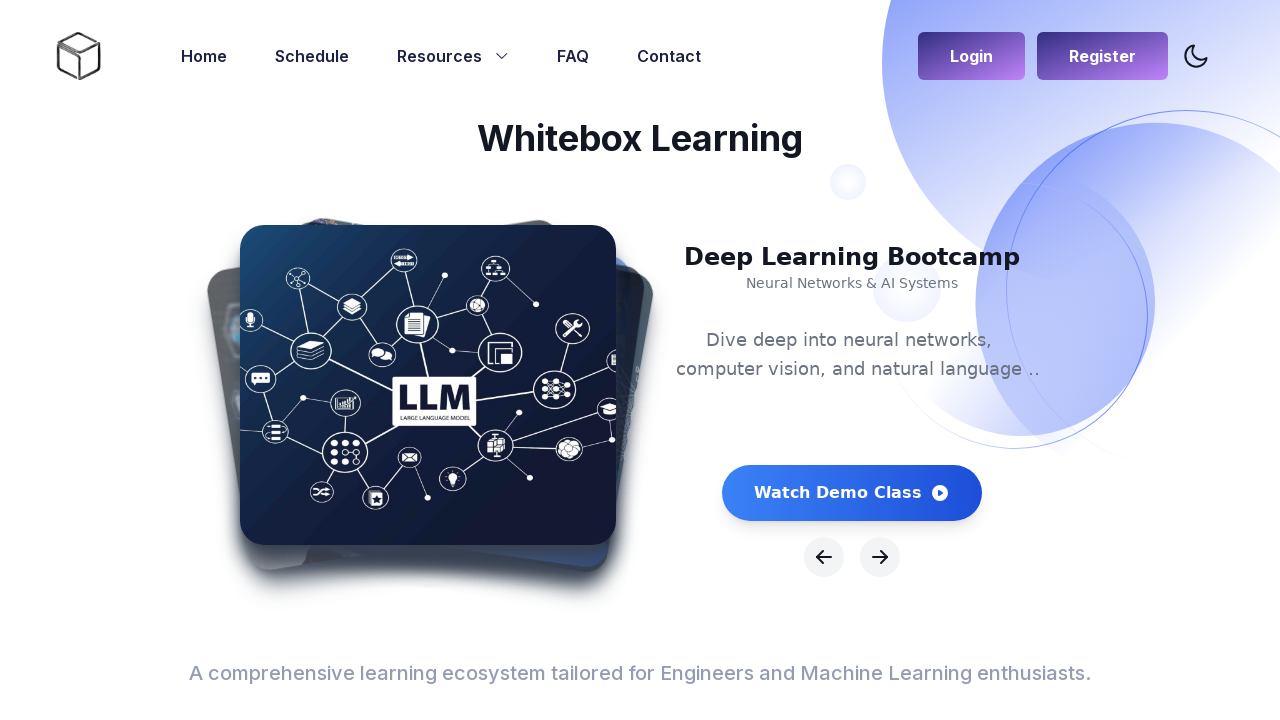

Navigated to WhiteboxQA home page
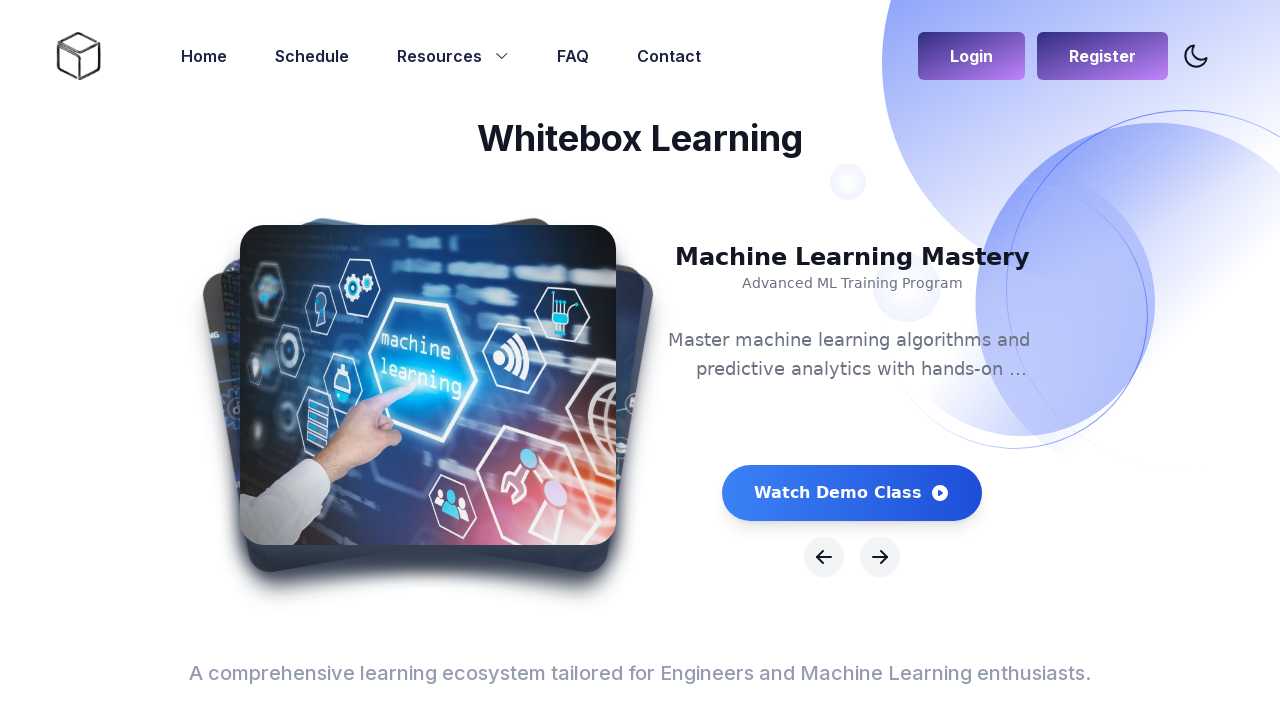

Page DOM content loaded
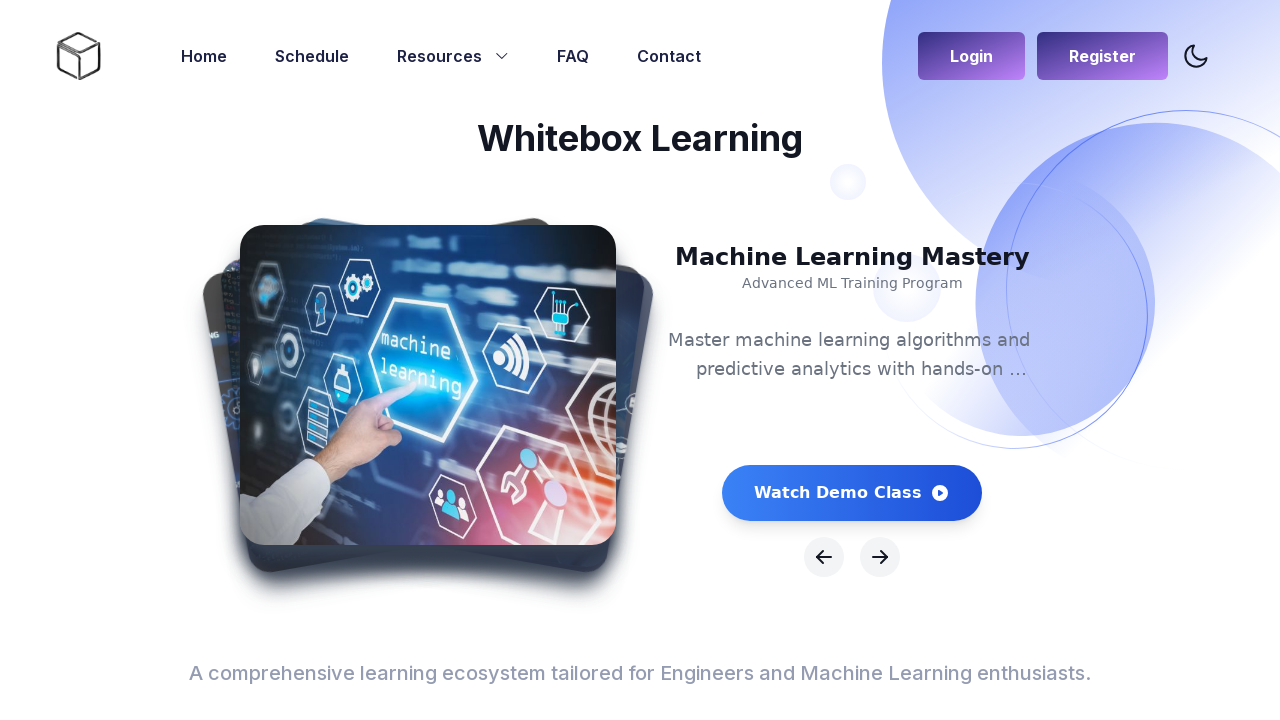

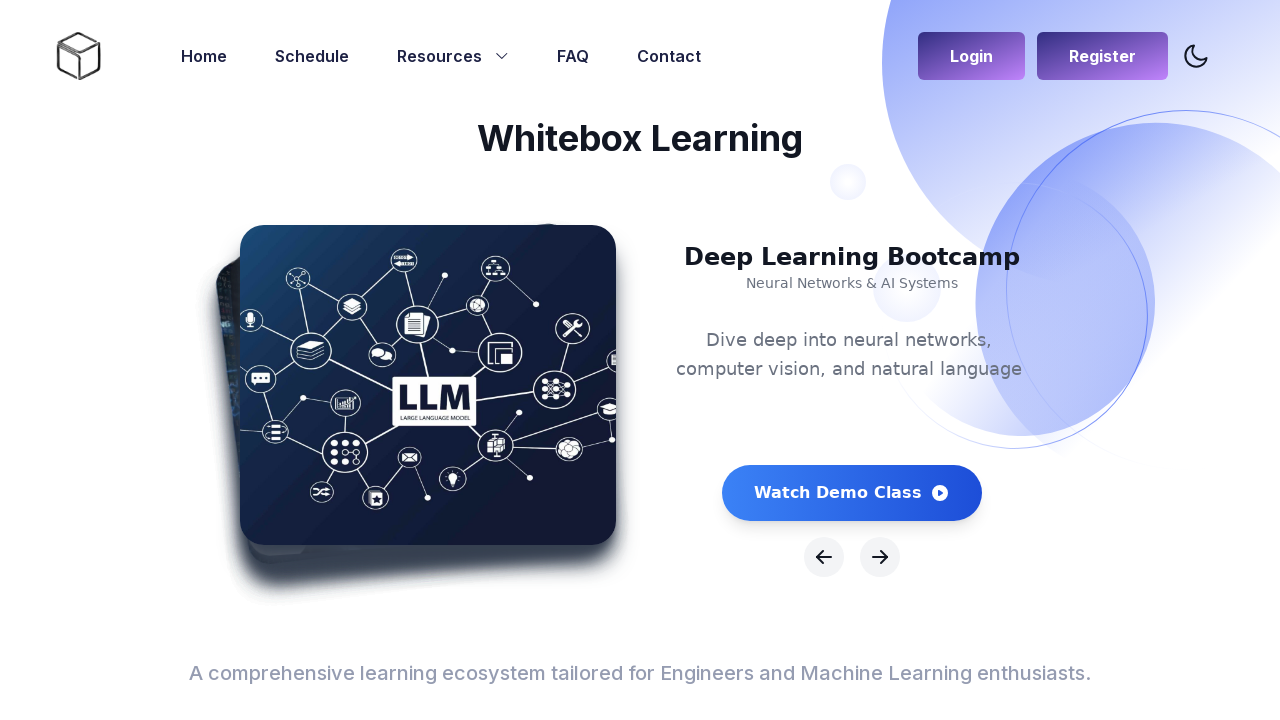